Tests successful login and navigation to the inventory page

Starting URL: https://www.saucedemo.com/

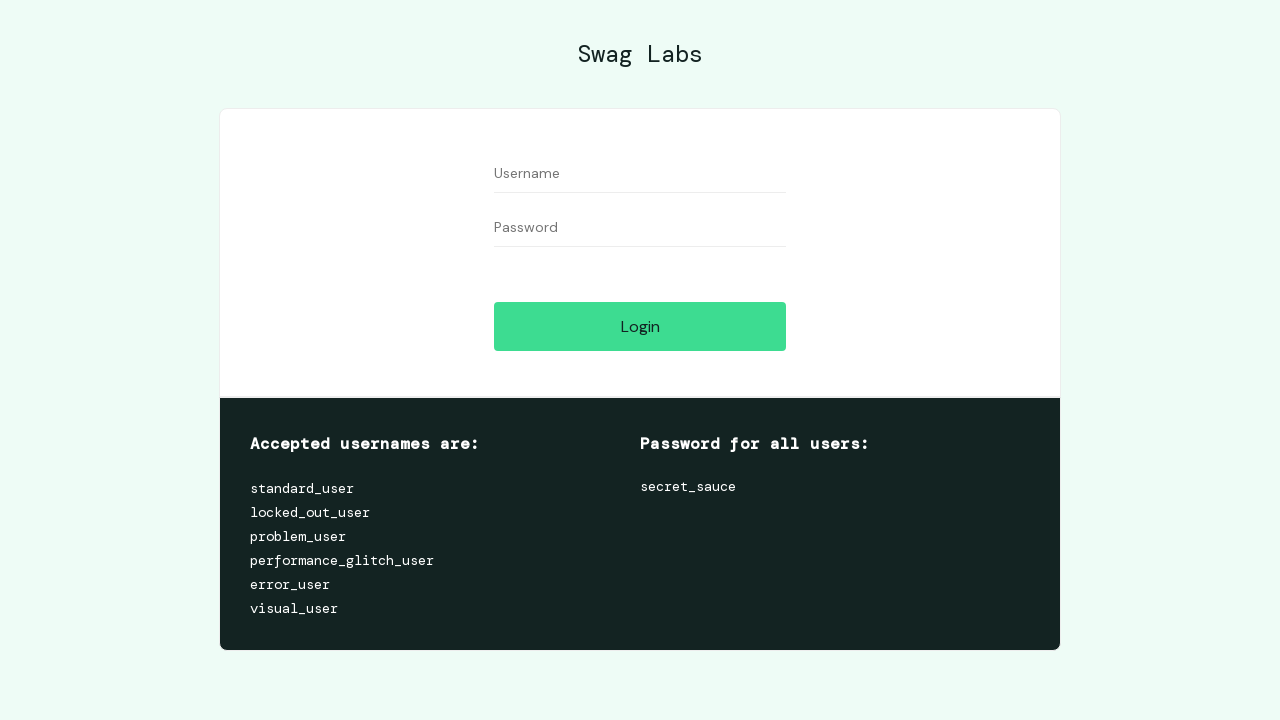

Filled username field with 'standard_user' on #user-name
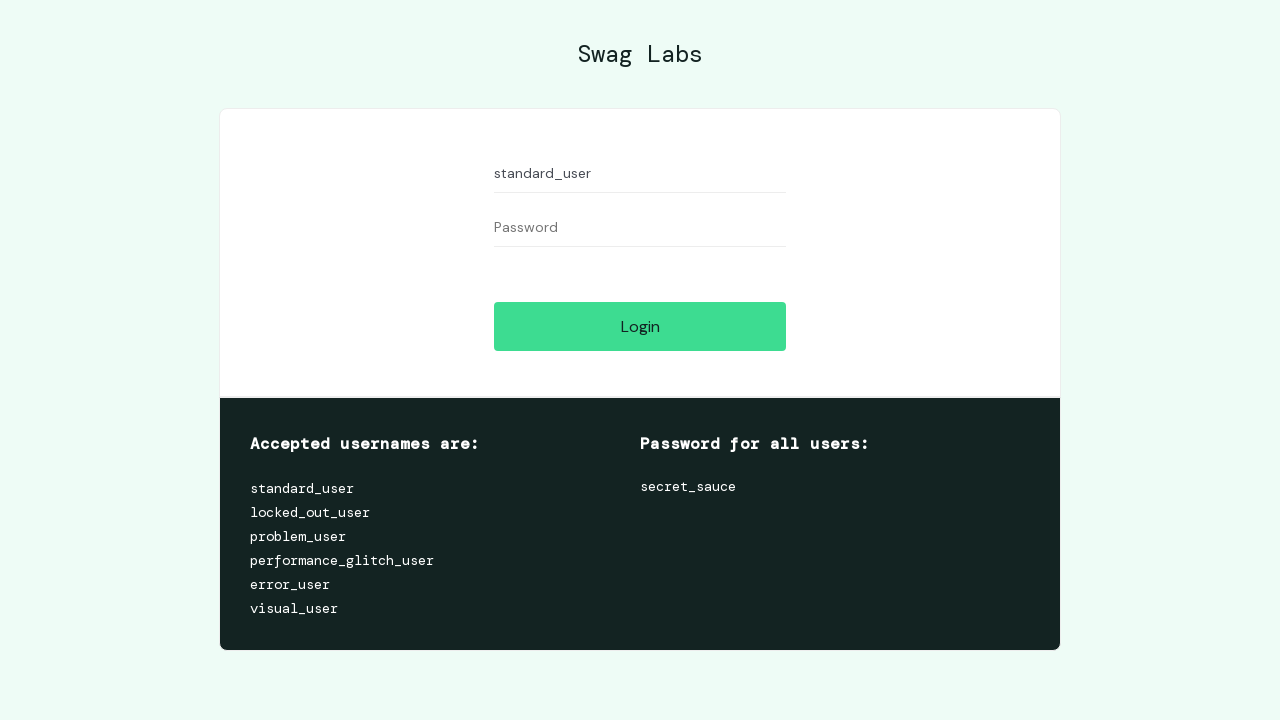

Filled password field with 'secret_sauce' on #password
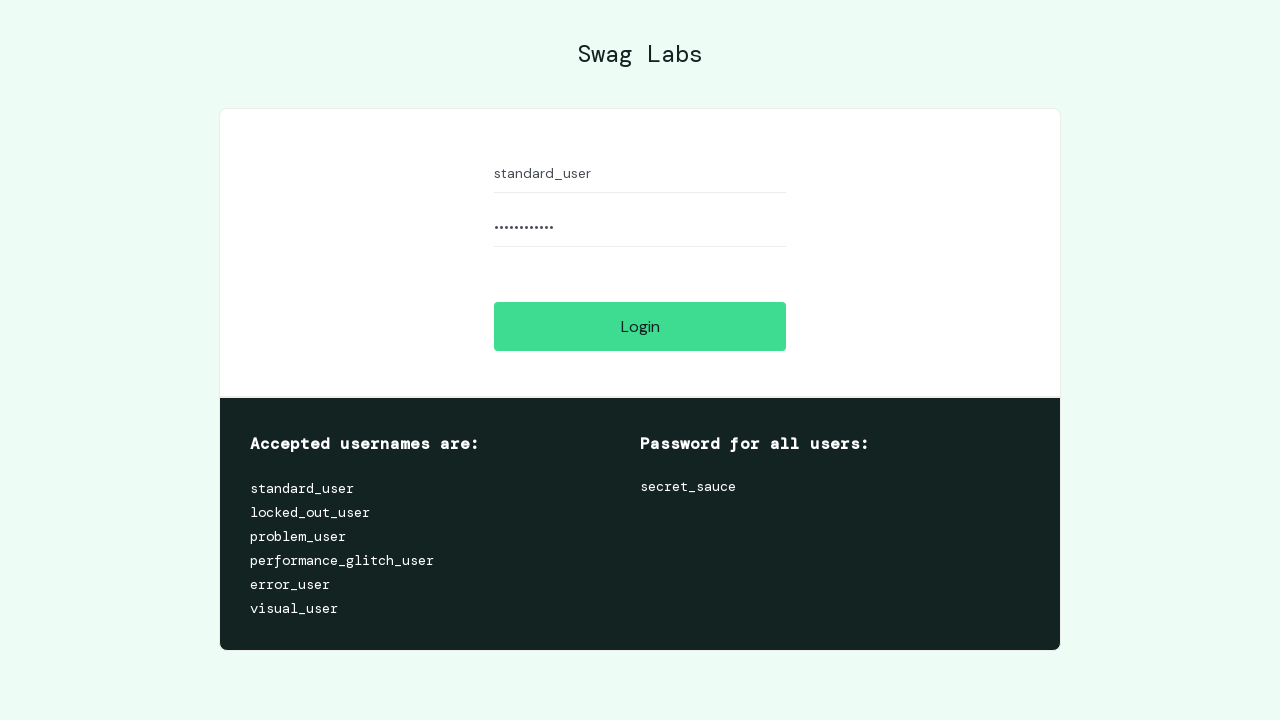

Clicked login button at (640, 326) on #login-button
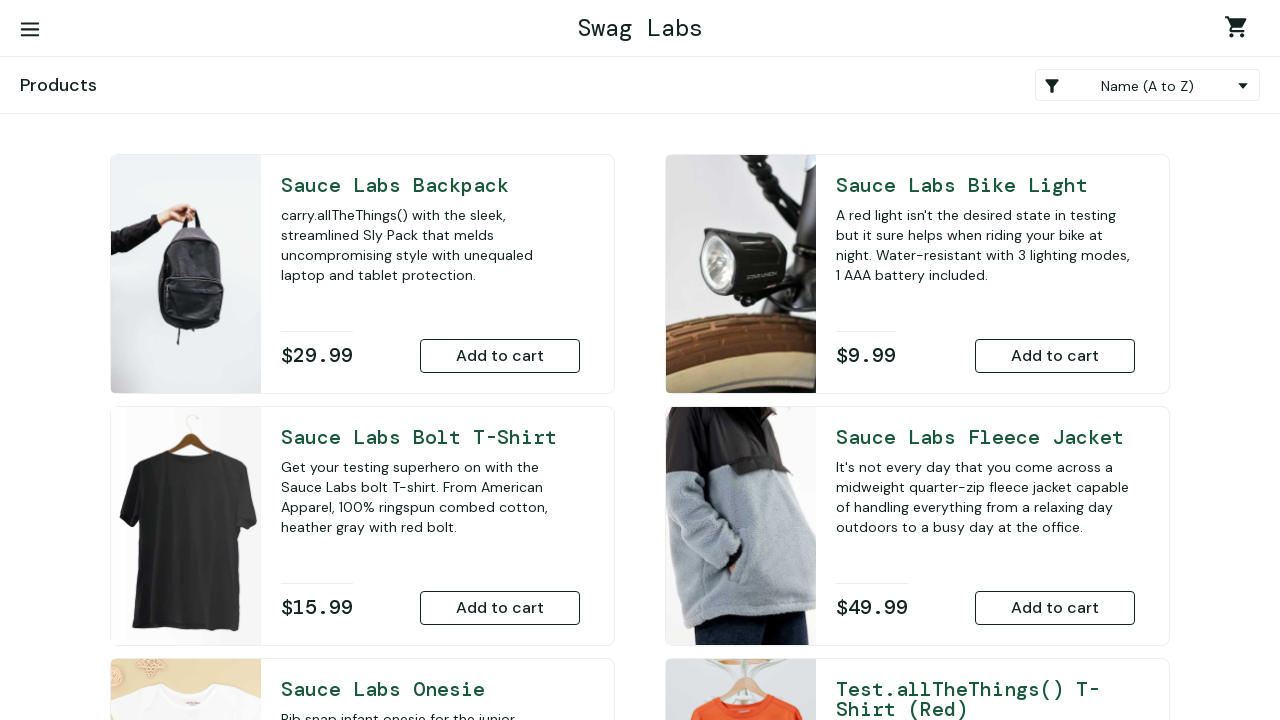

Navigated to inventory page
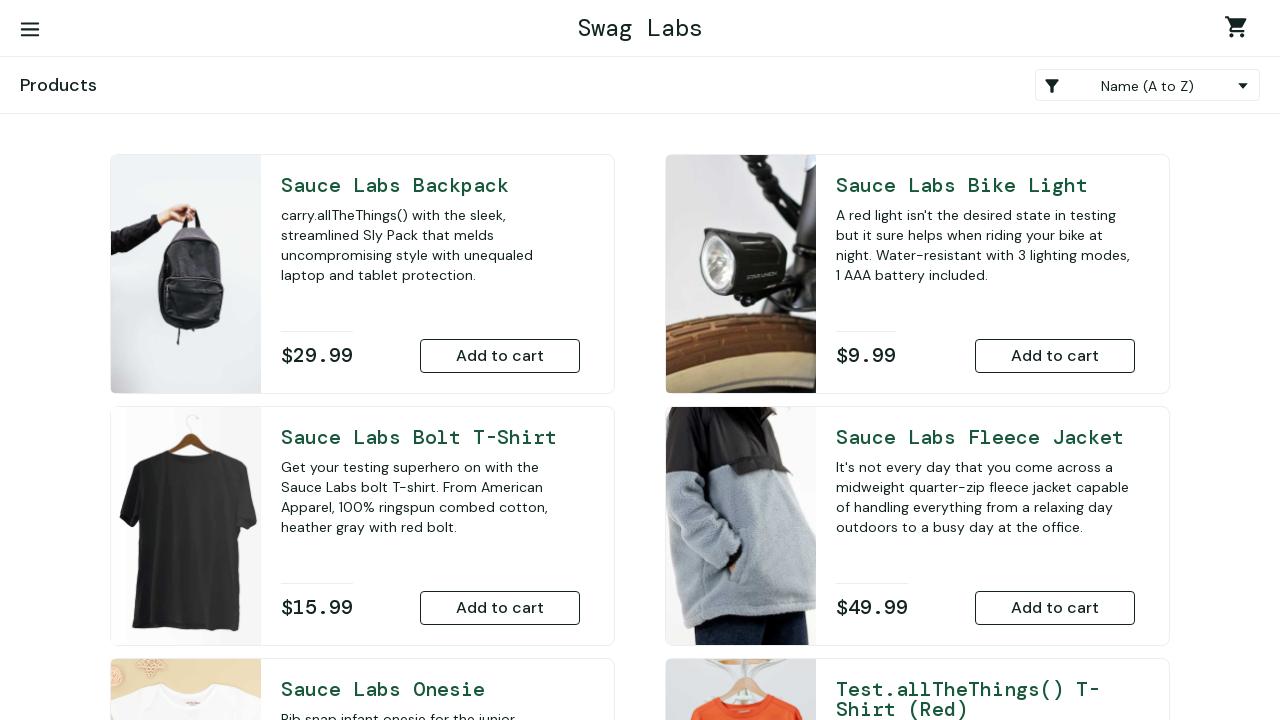

Inventory items loaded successfully
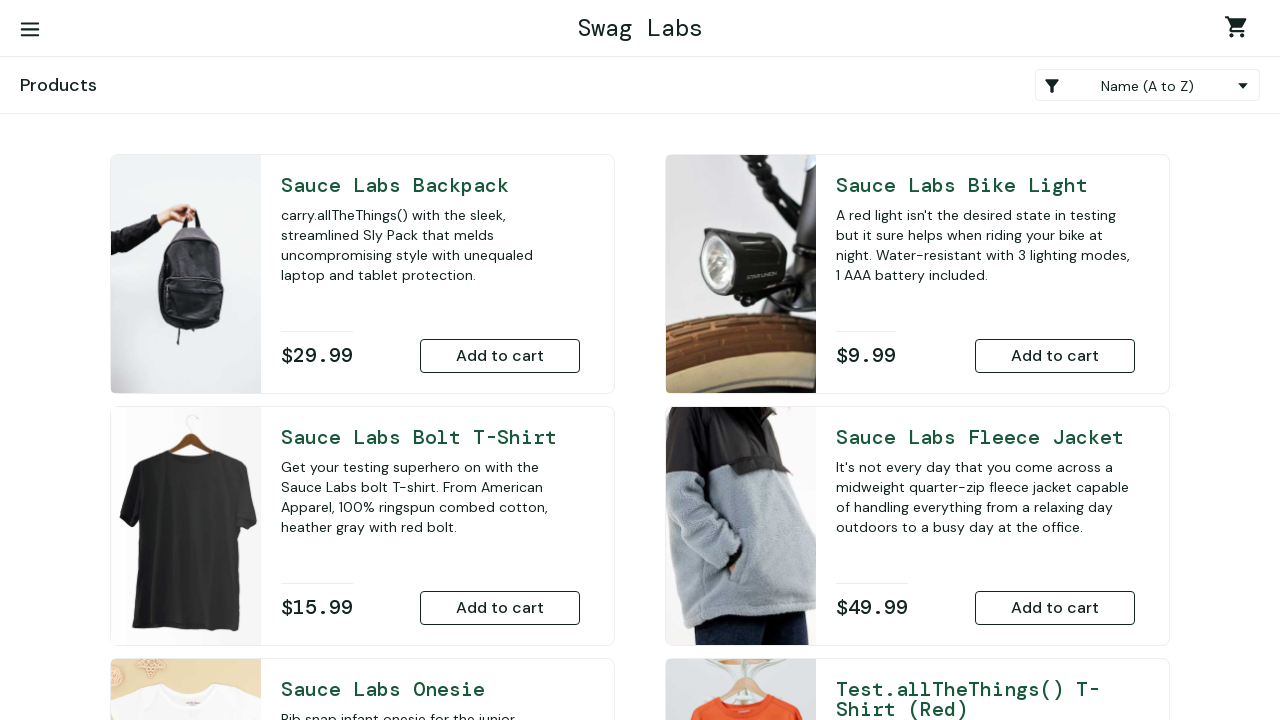

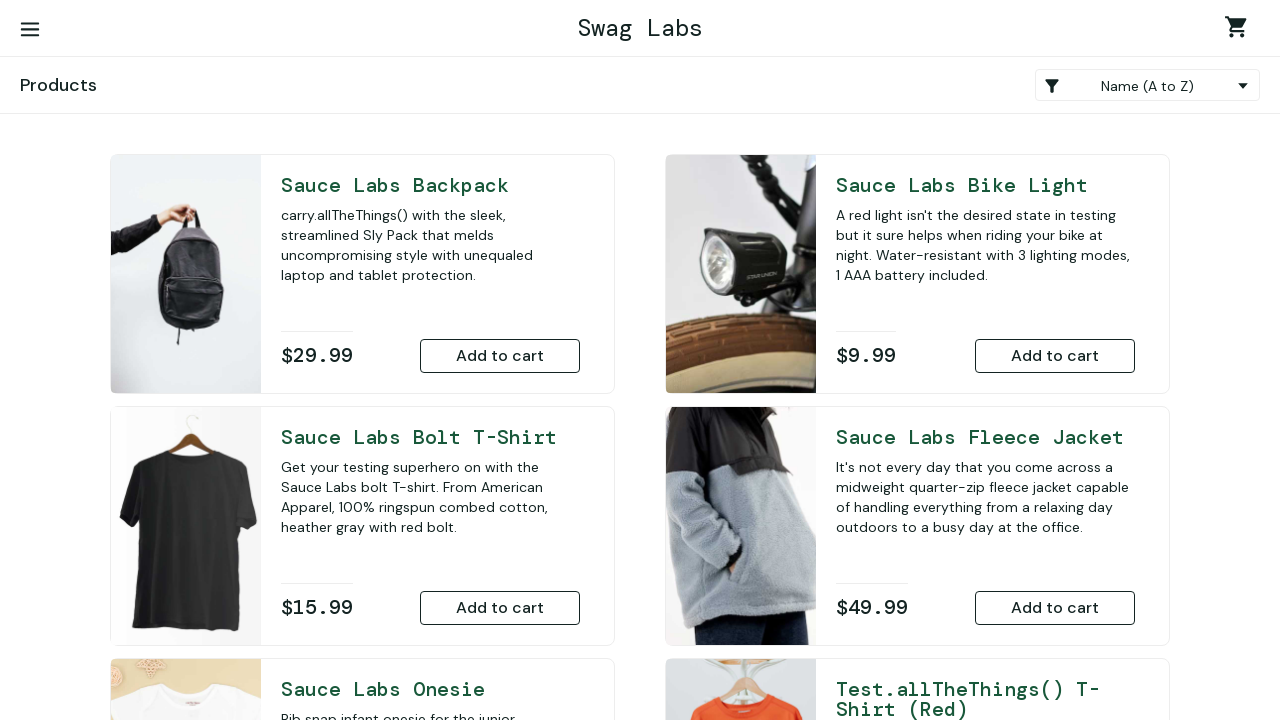